Tests a math form by reading a value from the page, calculating a logarithmic result, filling in the answer, checking a checkbox, selecting a radio button, and submitting the form

Starting URL: http://suninjuly.github.io/math.html

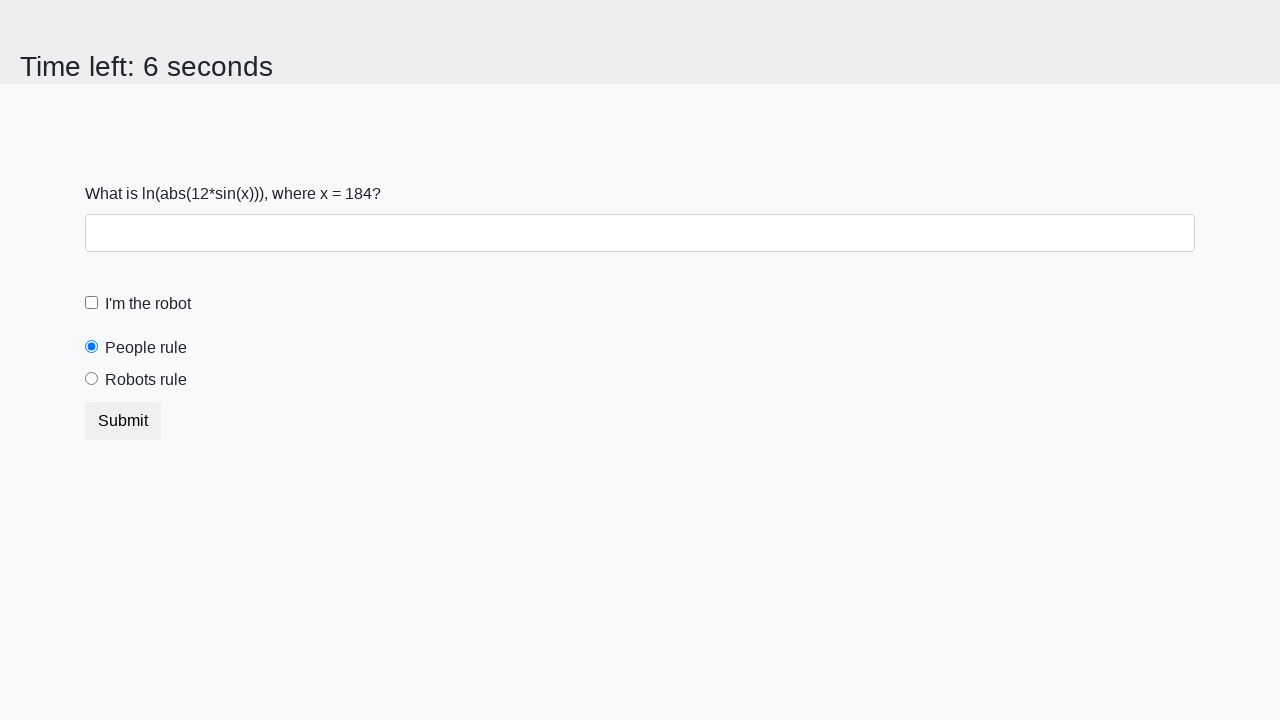

Located the x value input element
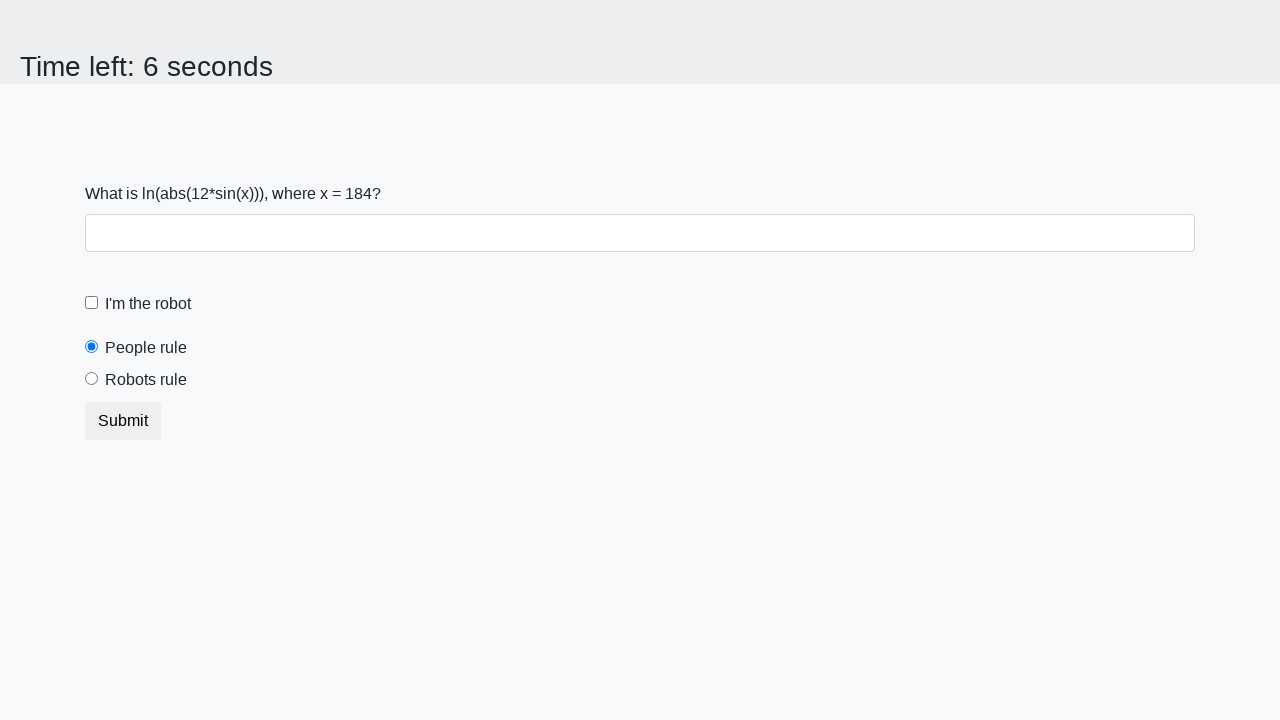

Retrieved x value from page: 184
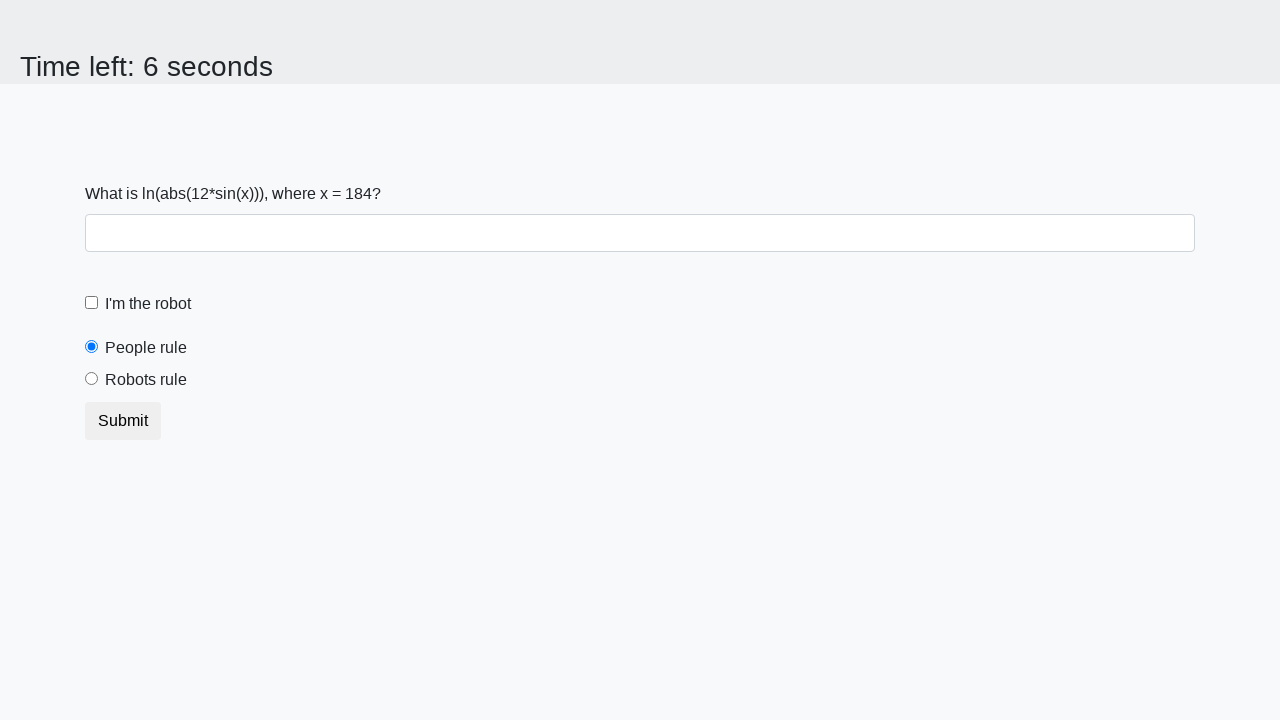

Calculated logarithmic result: 2.461212531409222
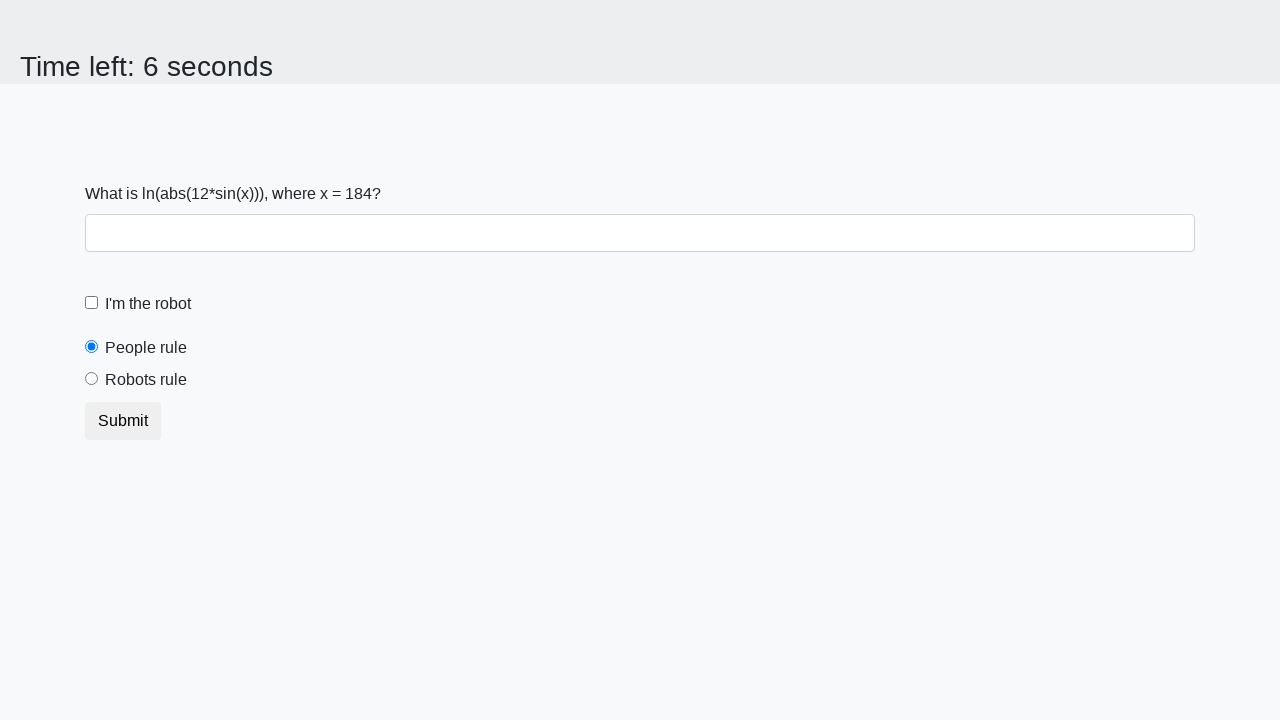

Filled in the calculated answer on #answer
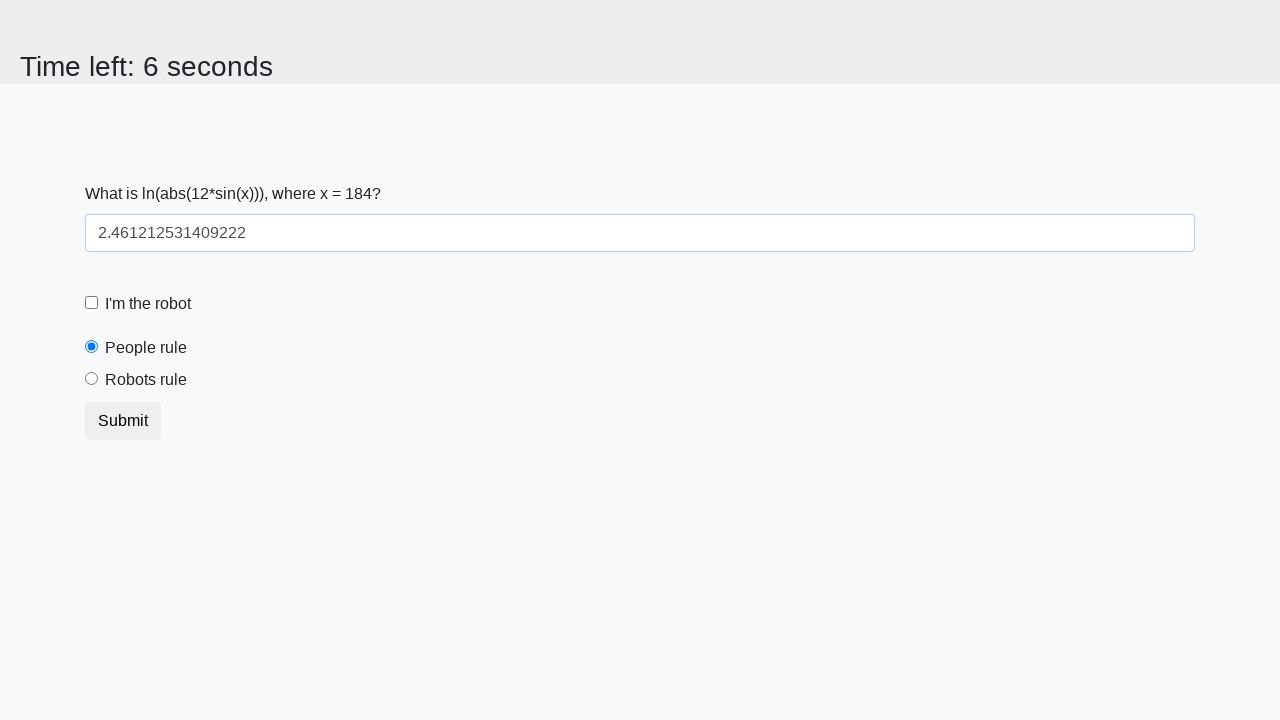

Checked the robot checkbox at (148, 304) on label[for='robotCheckbox']
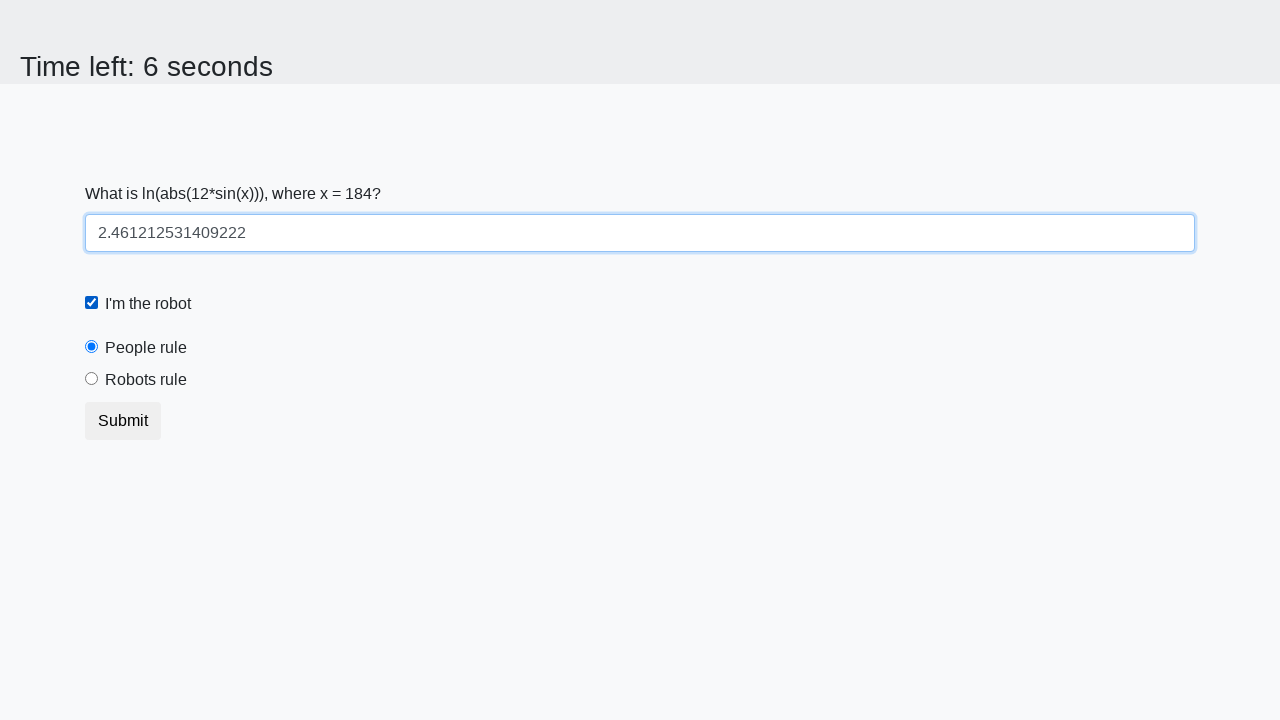

Selected the 'robots rule' radio button at (146, 380) on label[for='robotsRule']
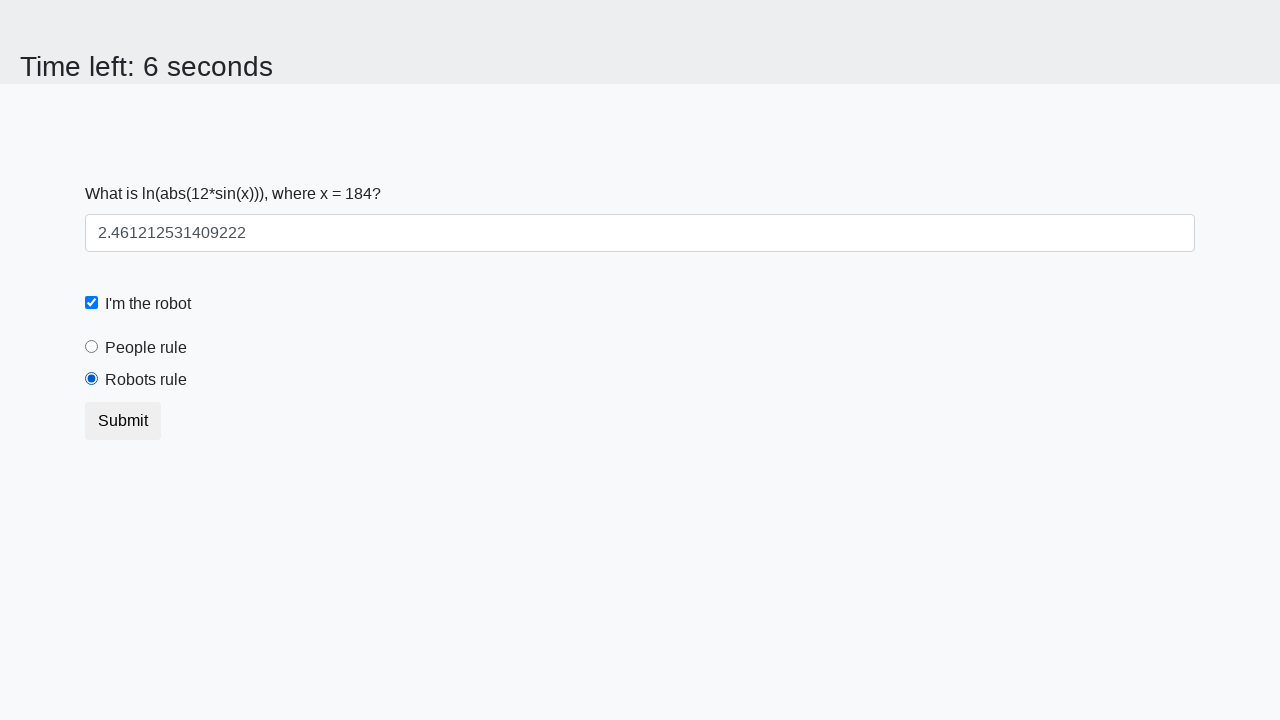

Submitted the form at (123, 421) on .btn
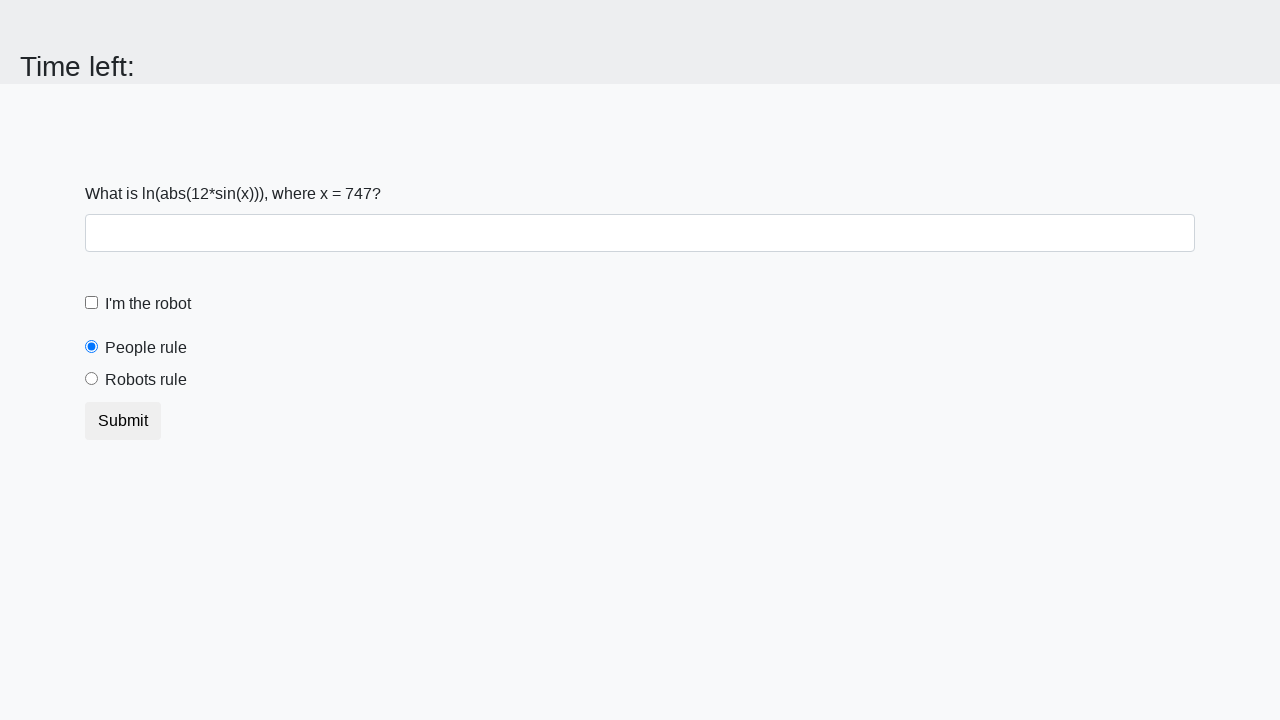

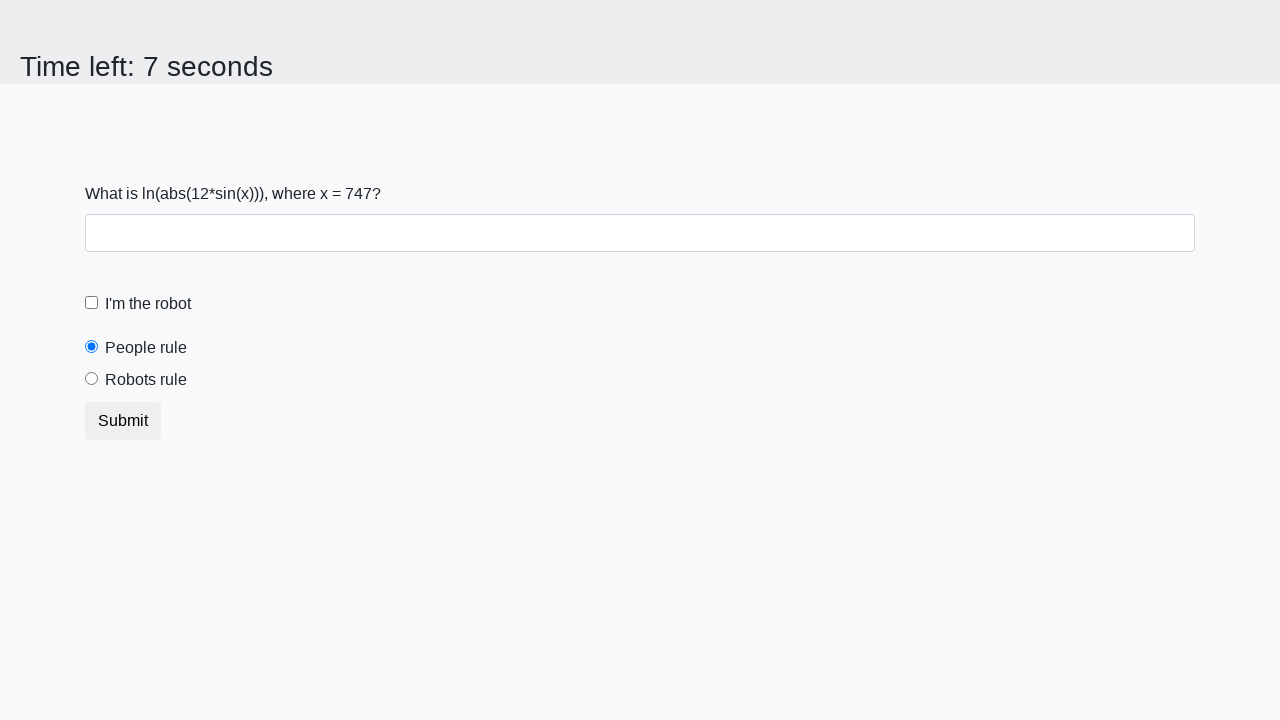